Tests a todo list application by adding two tasks, checking off tasks as complete, and deleting a task using the delete confirmation dialog.

Starting URL: https://todomakers.vercel.app/

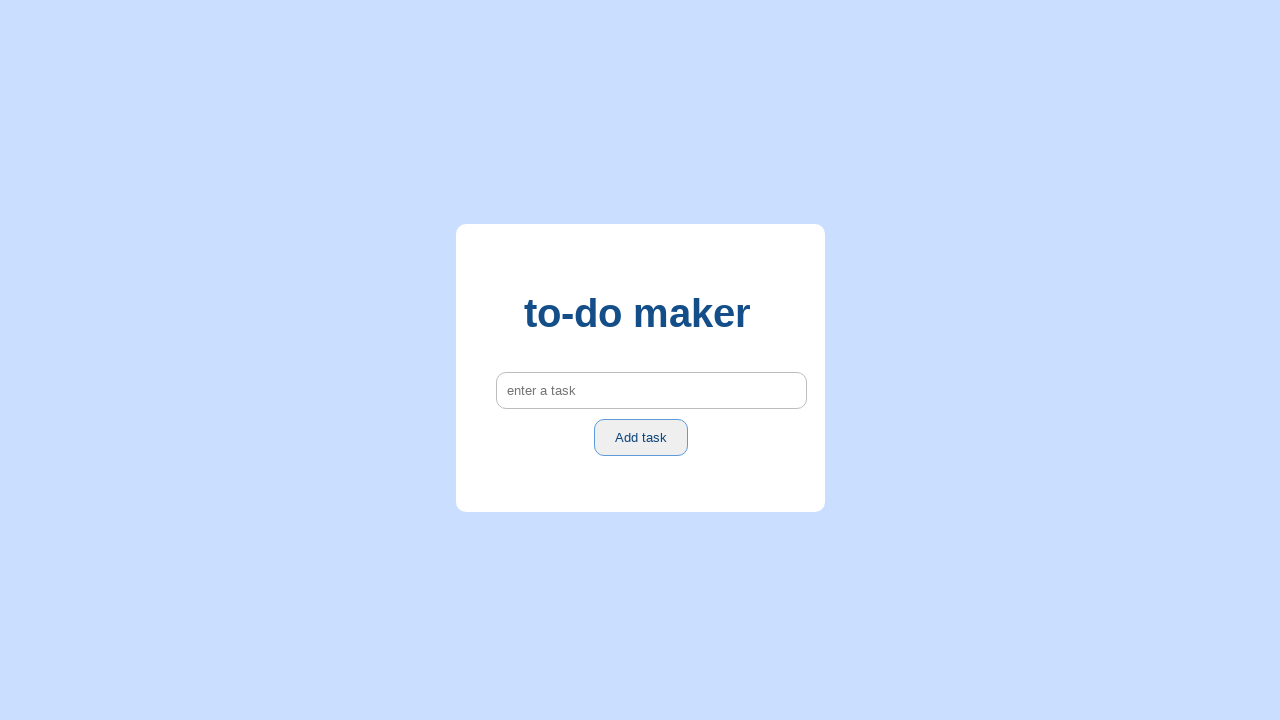

Navigated to todo list application
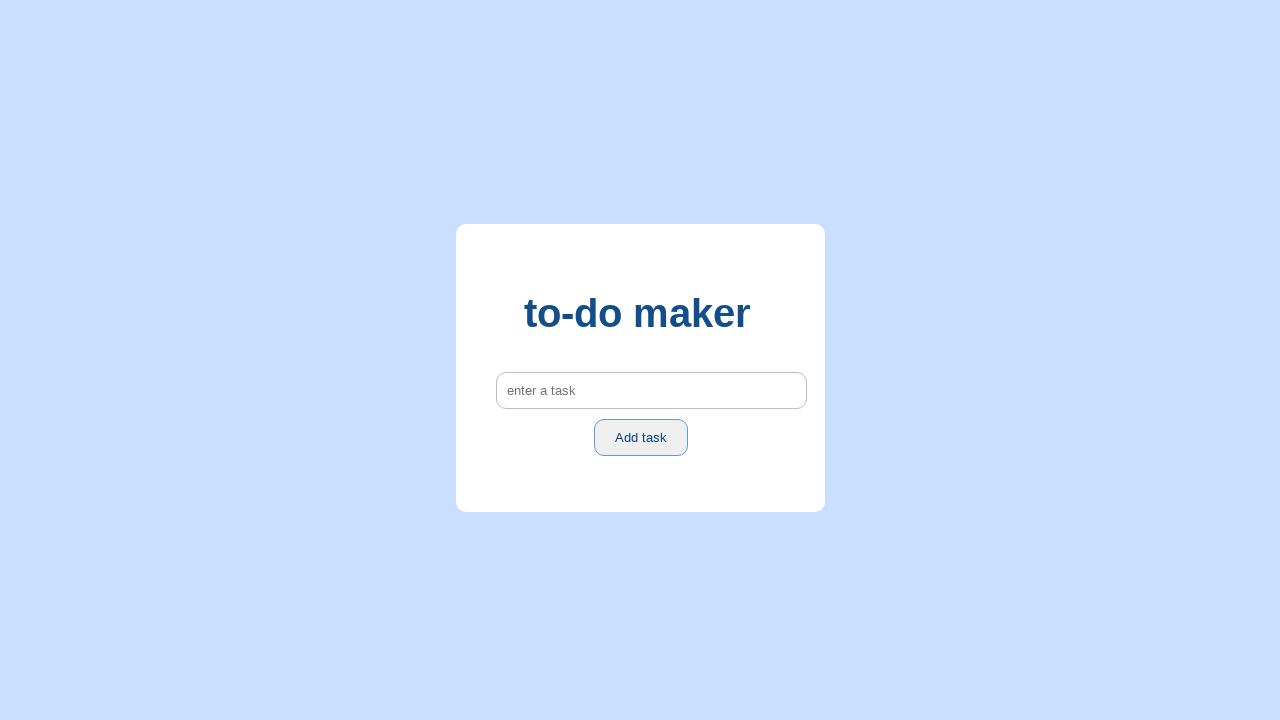

Clicked on task input field at (651, 391) on internal:attr=[placeholder="enter a task"i]
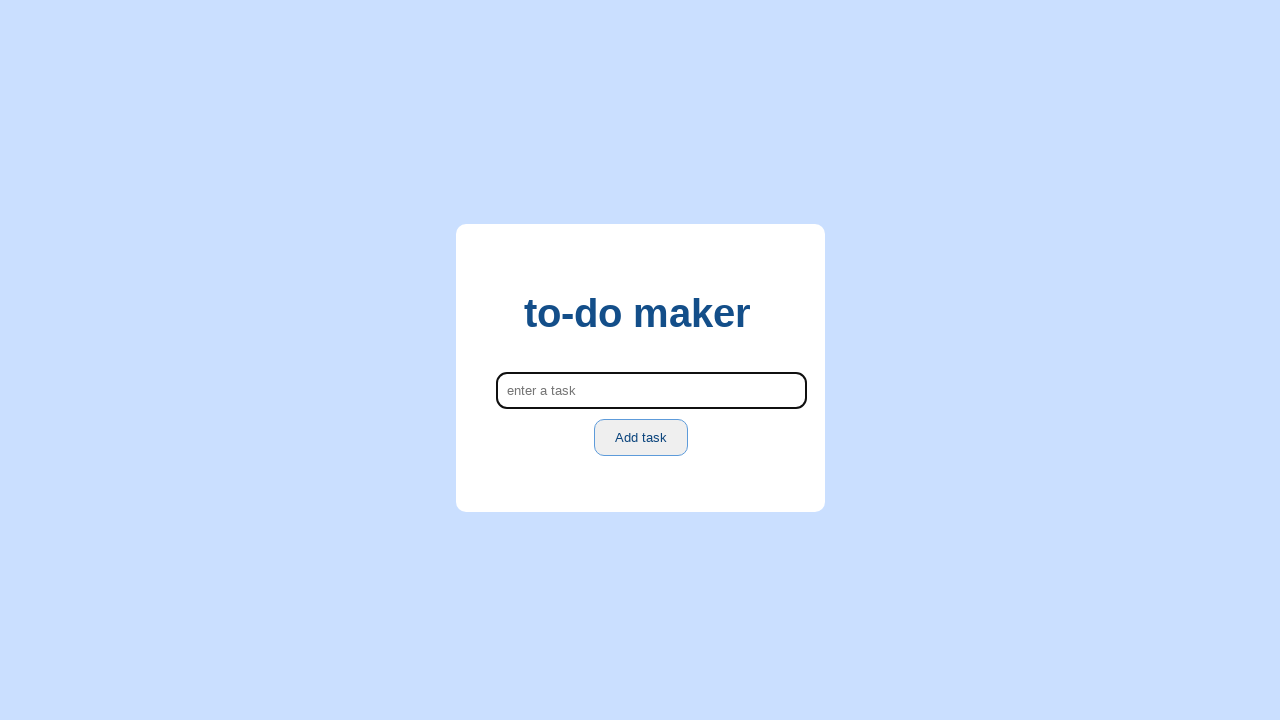

Typed 'H' in task input on internal:attr=[placeholder="enter a task"i]
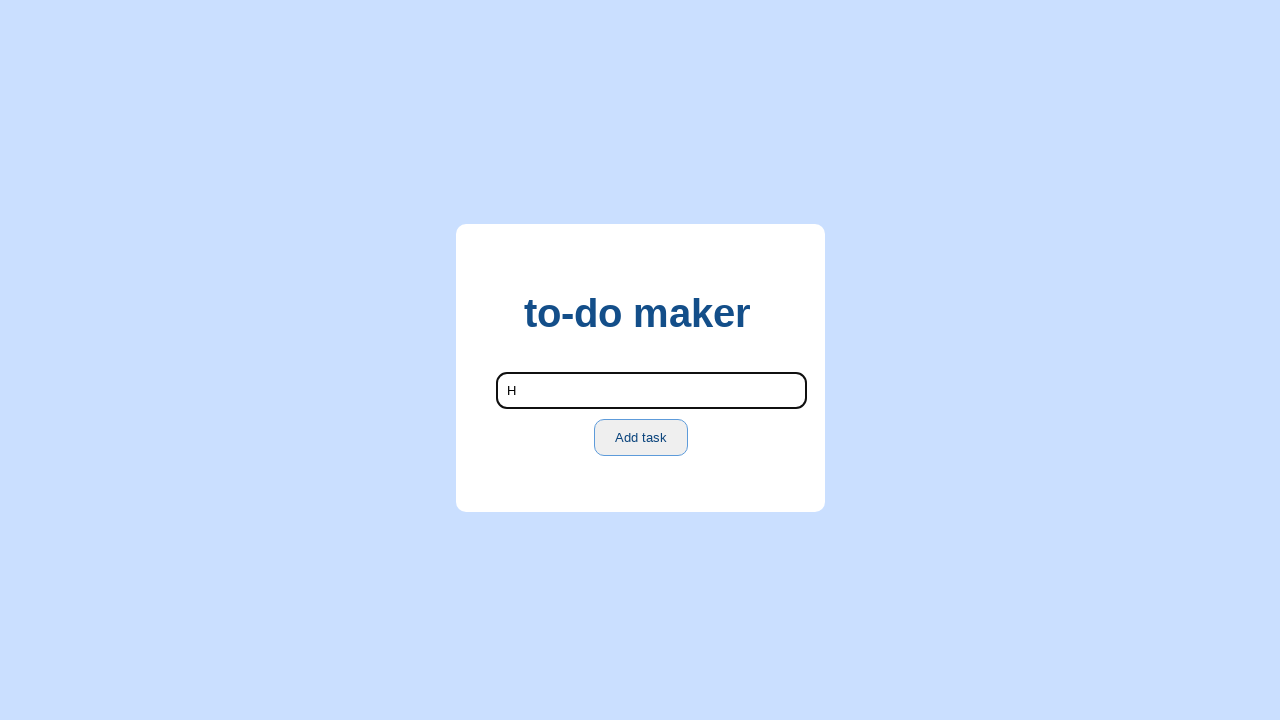

Typed 'He' in task input on internal:attr=[placeholder="enter a task"i]
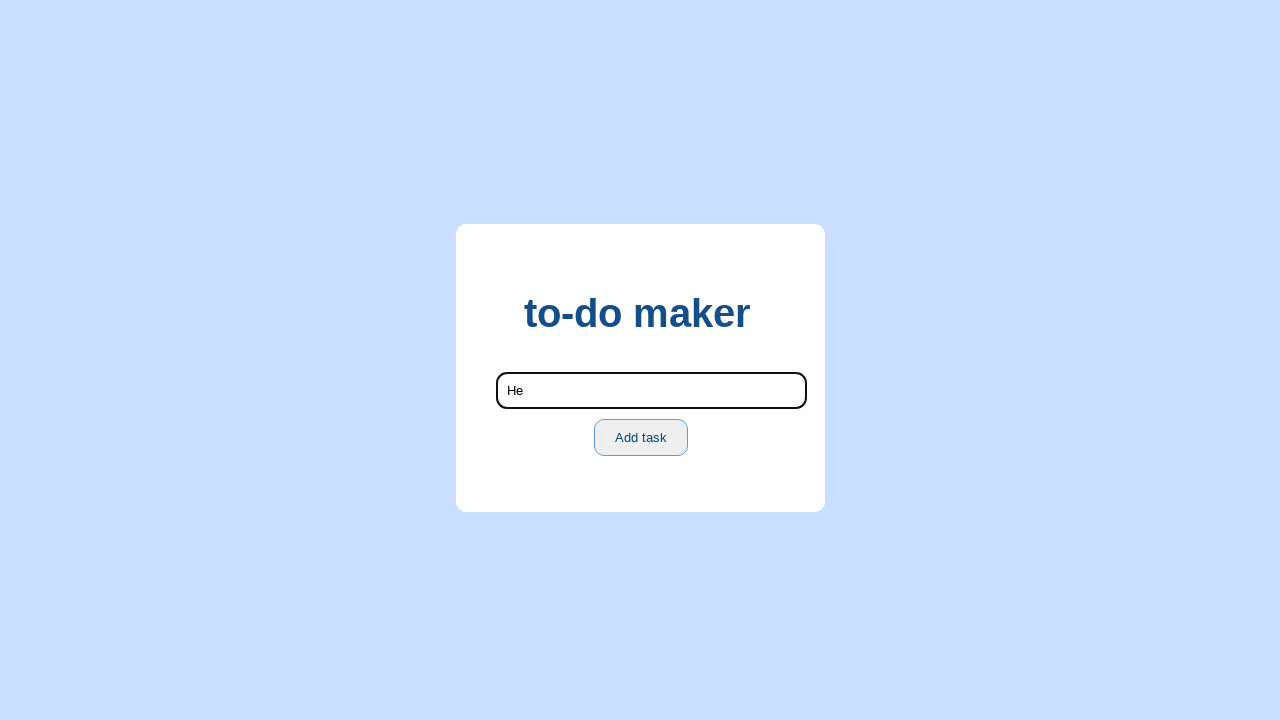

Typed 'Hel' in task input on internal:attr=[placeholder="enter a task"i]
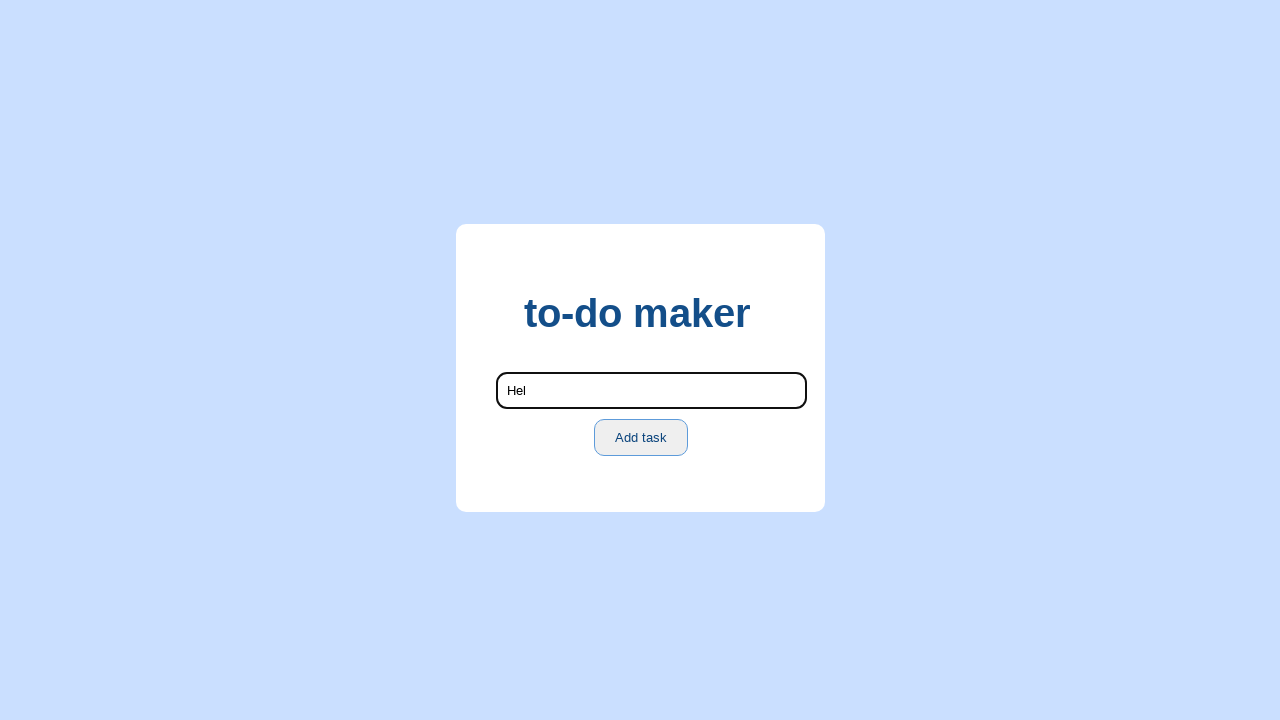

Typed 'Hell' in task input on internal:attr=[placeholder="enter a task"i]
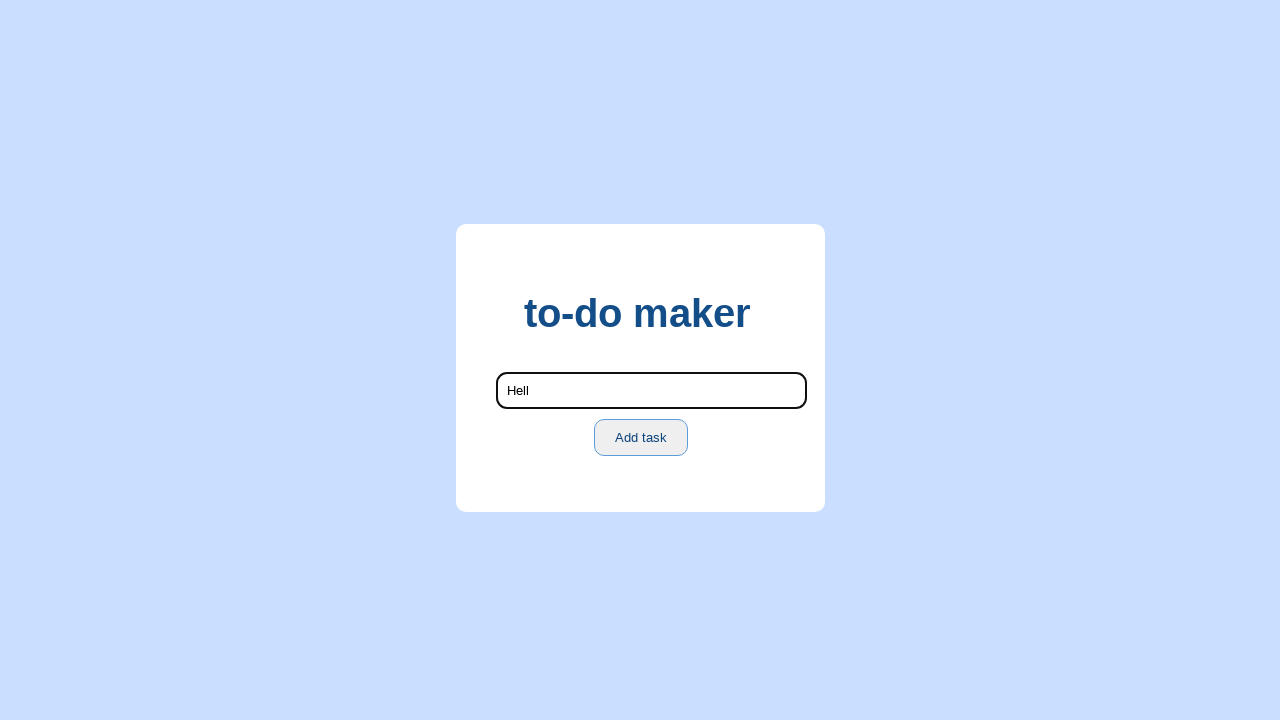

Typed 'Hello' in task input on internal:attr=[placeholder="enter a task"i]
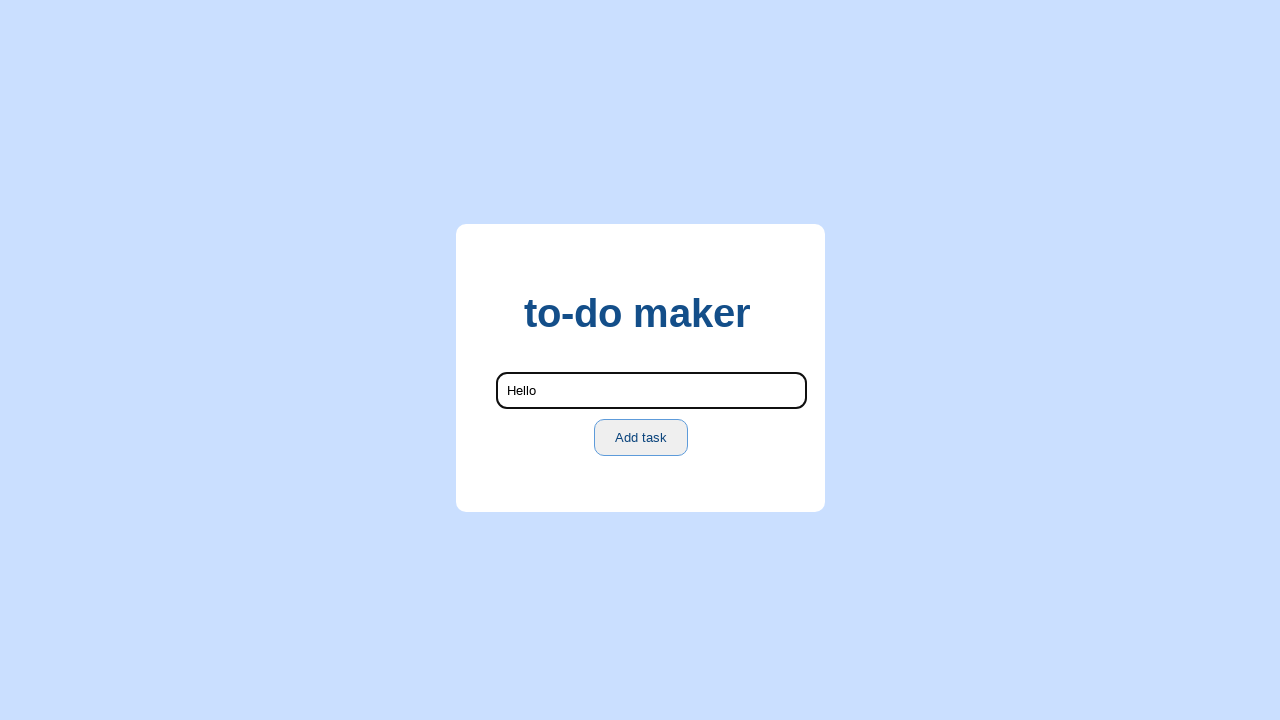

Clicked Add task button to add 'Hello' task at (641, 438) on internal:role=button[name="Add task"i]
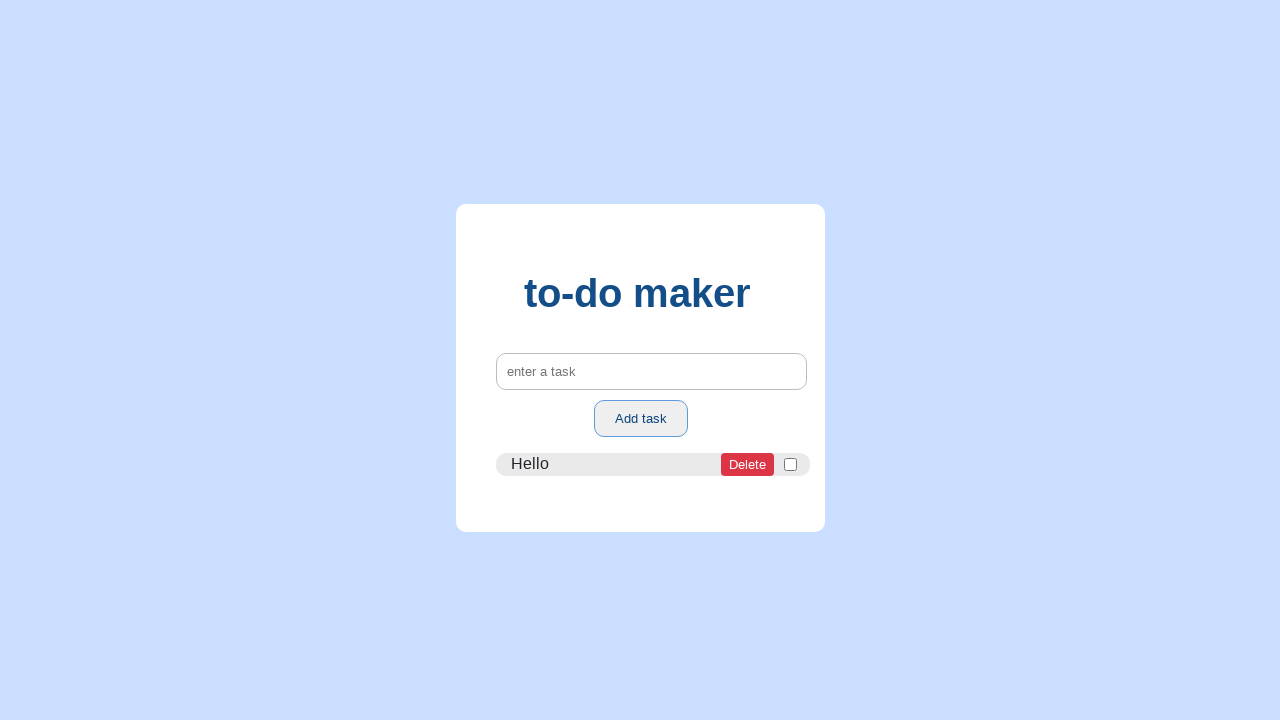

Clicked on task input field again at (651, 371) on internal:attr=[placeholder="enter a task"i]
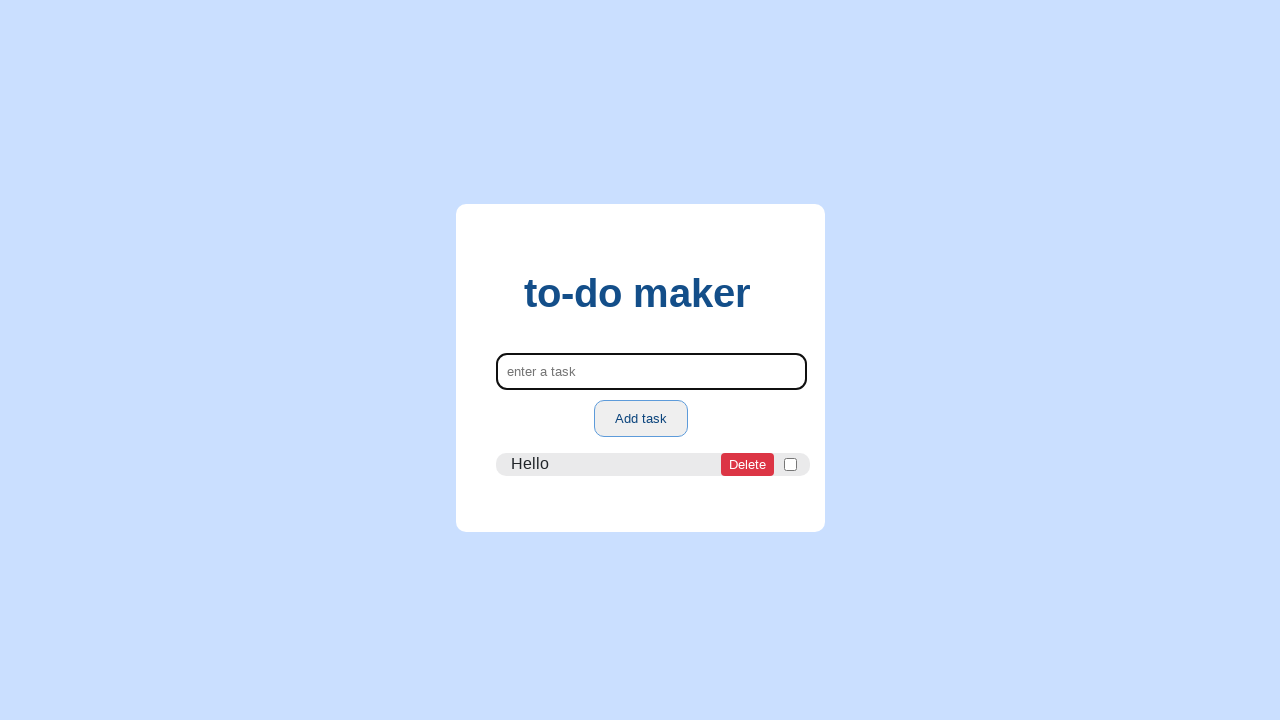

Typed 's' in task input on internal:attr=[placeholder="enter a task"i]
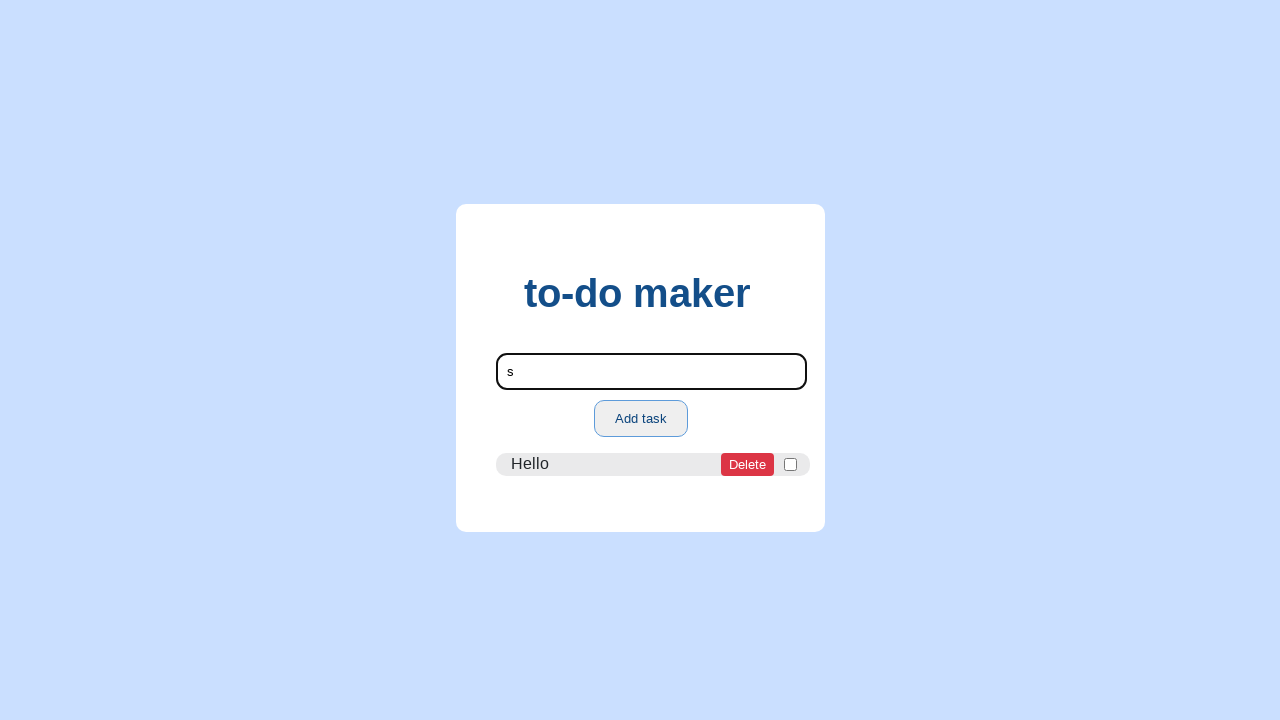

Typed 'sd' in task input on internal:attr=[placeholder="enter a task"i]
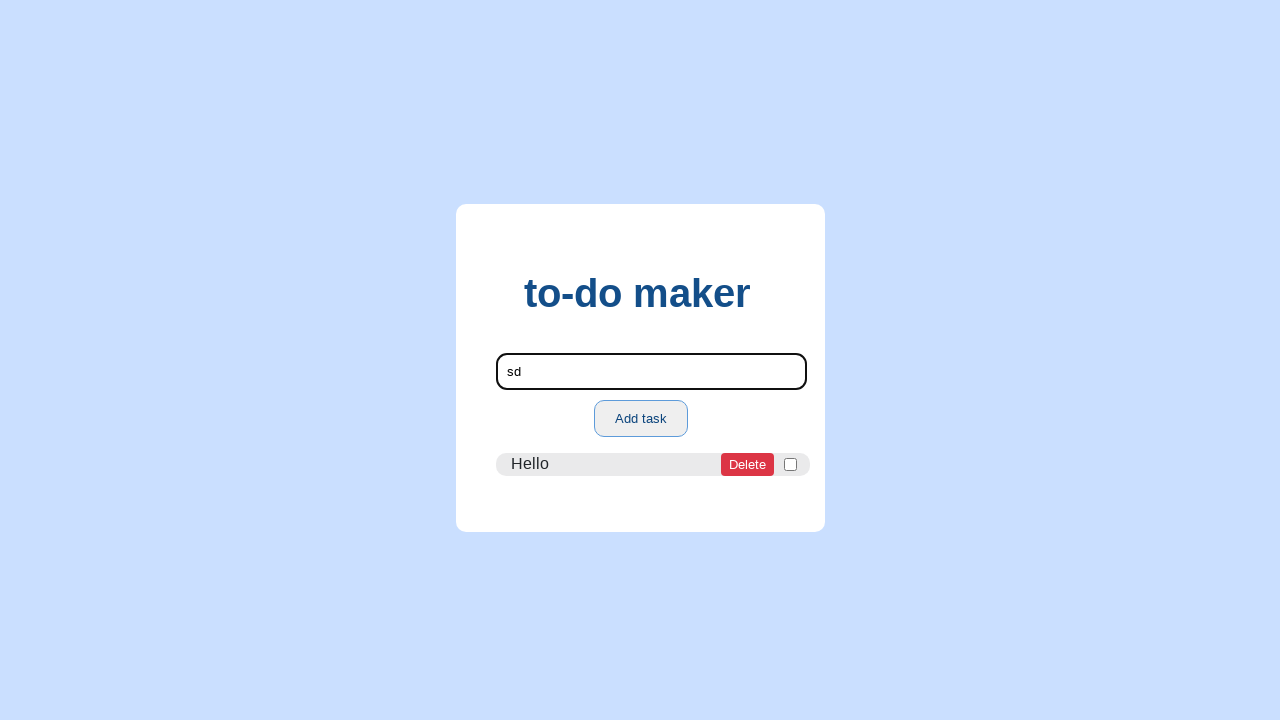

Typed 'sda' in task input on internal:attr=[placeholder="enter a task"i]
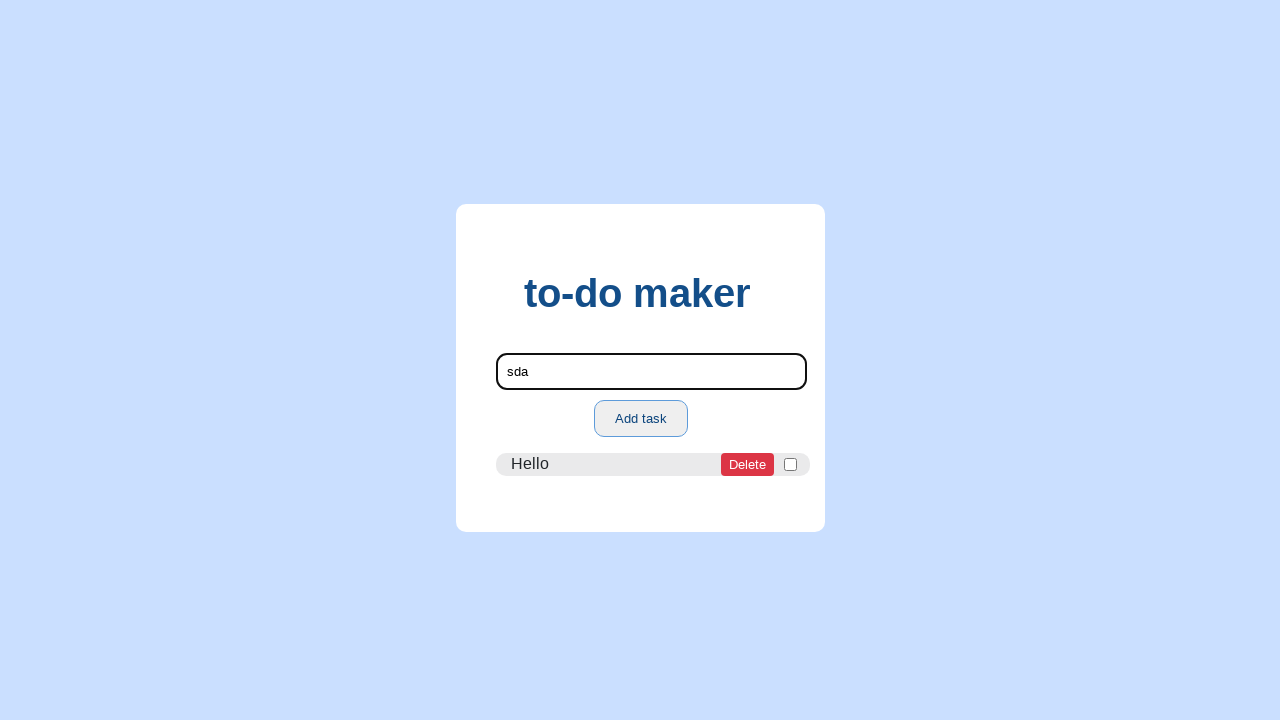

Typed 'sdas' in task input on internal:attr=[placeholder="enter a task"i]
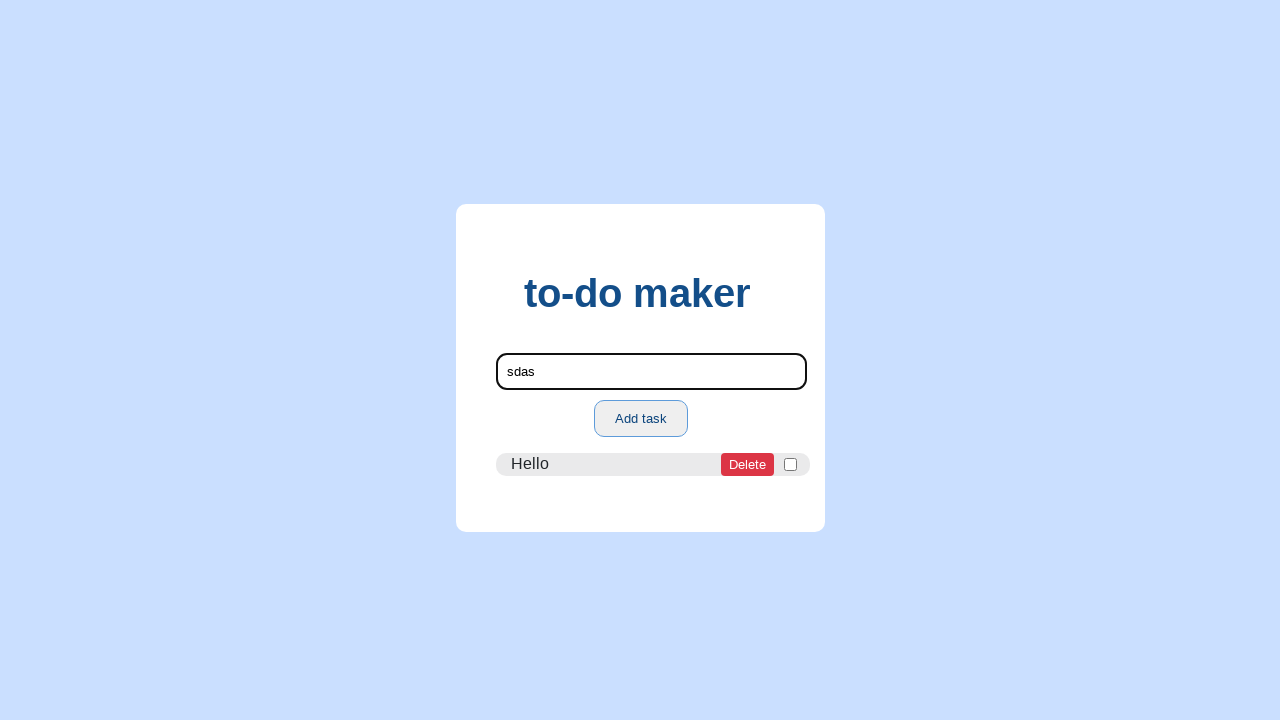

Typed 'sdasd' in task input on internal:attr=[placeholder="enter a task"i]
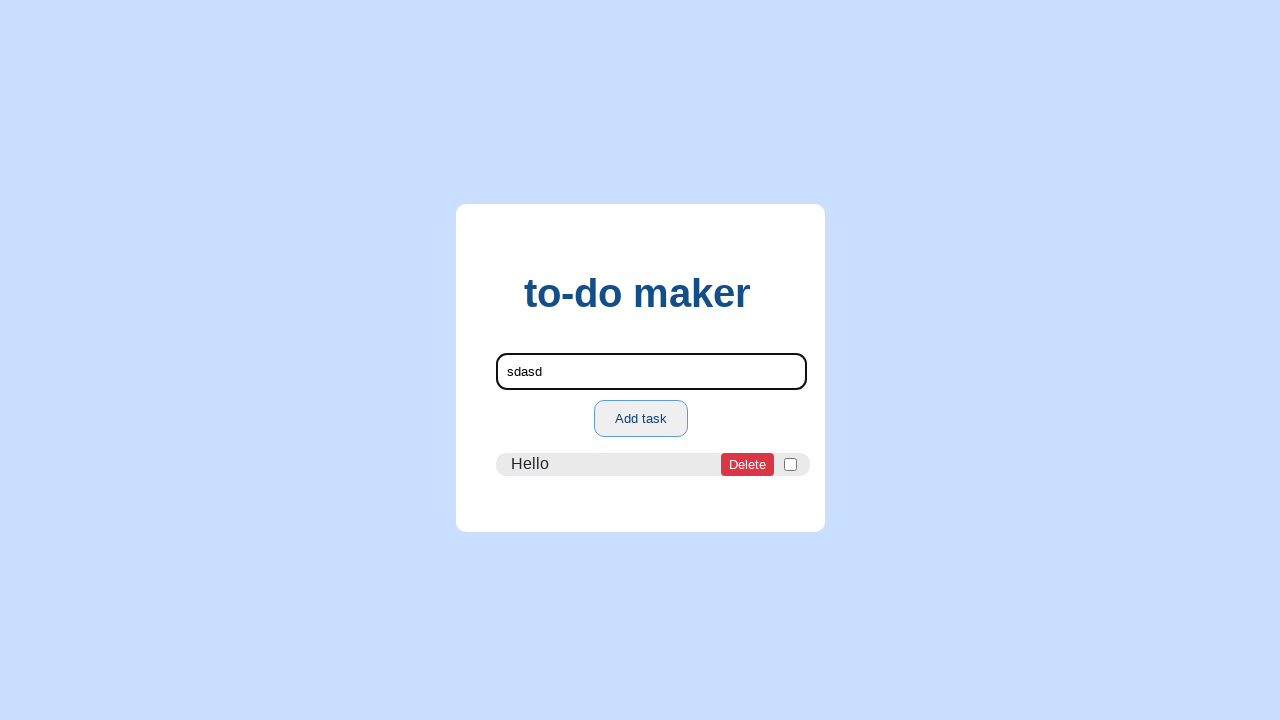

Clicked Add task button to add 'sdasd' task at (641, 418) on internal:role=button[name="Add task"i]
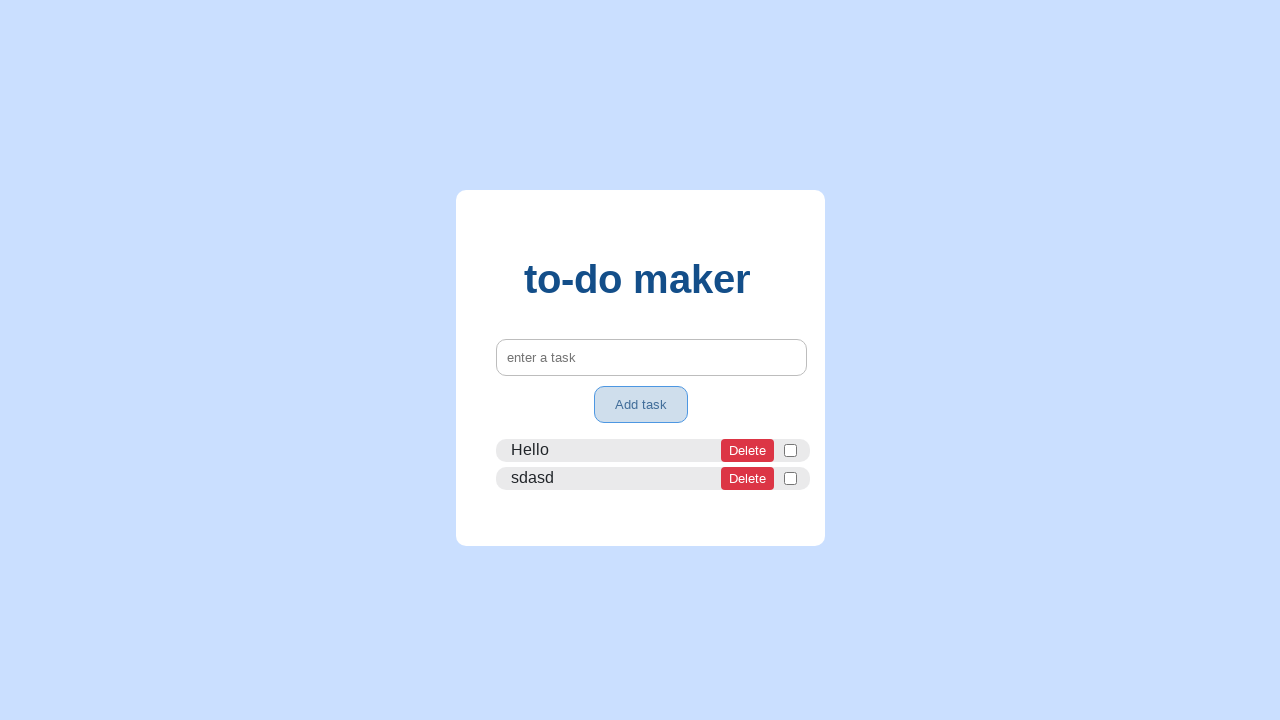

Clicked on 'Hello' task at (652, 450) on internal:text="HelloDelete"i
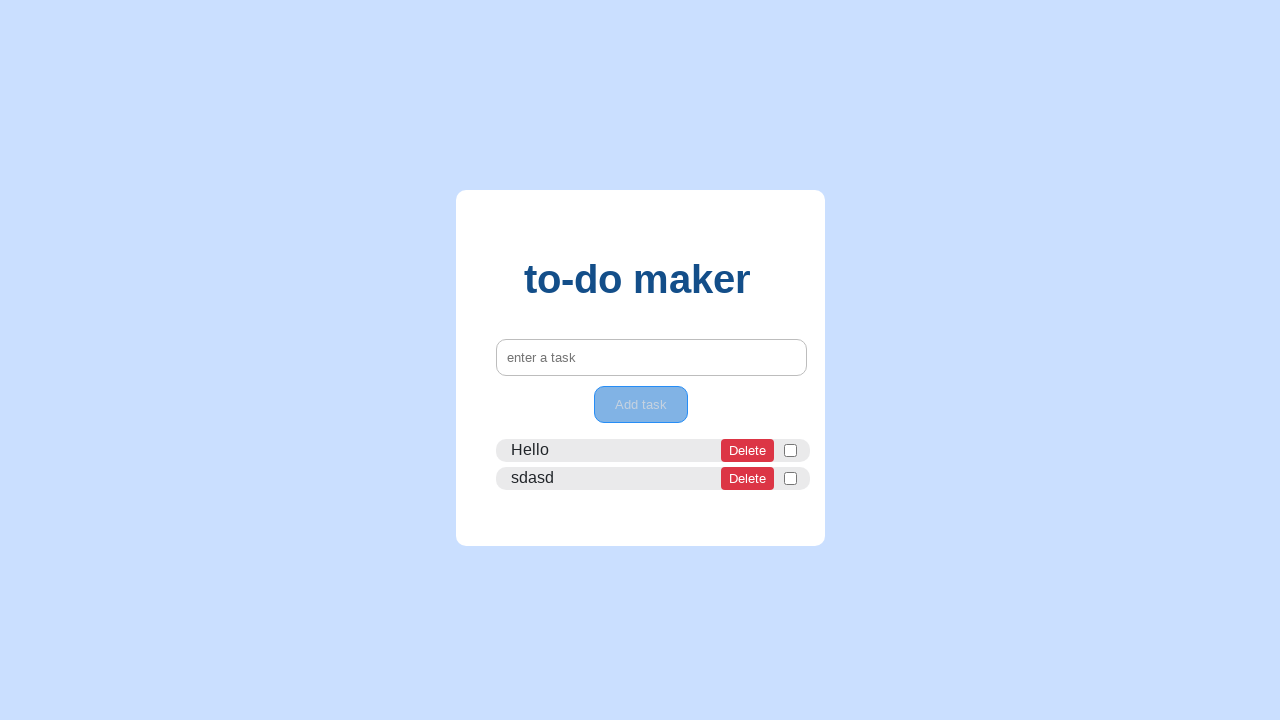

Checked checkbox for 'sdasd' task at (790, 478) on li >> internal:has-text="sdasdDelete"i >> internal:role=checkbox
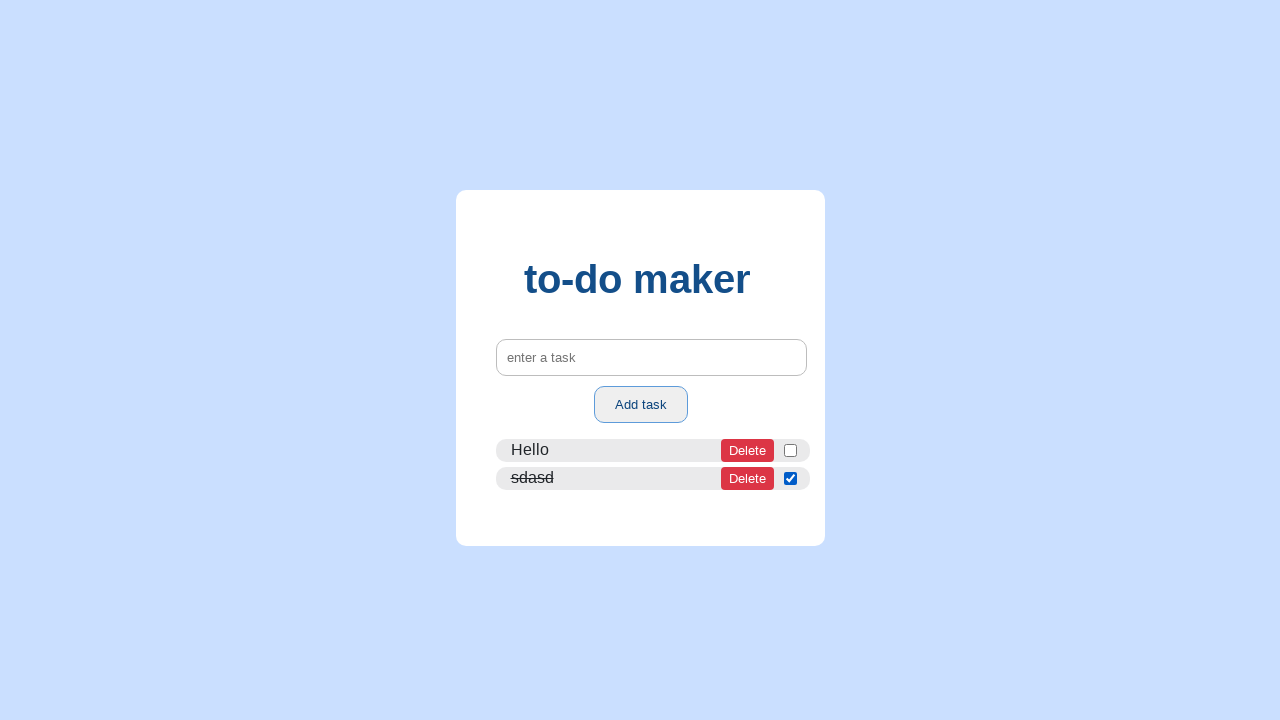

Checked checkbox for 'Hello' task at (790, 450) on li >> internal:has-text="HelloDelete"i >> internal:role=checkbox
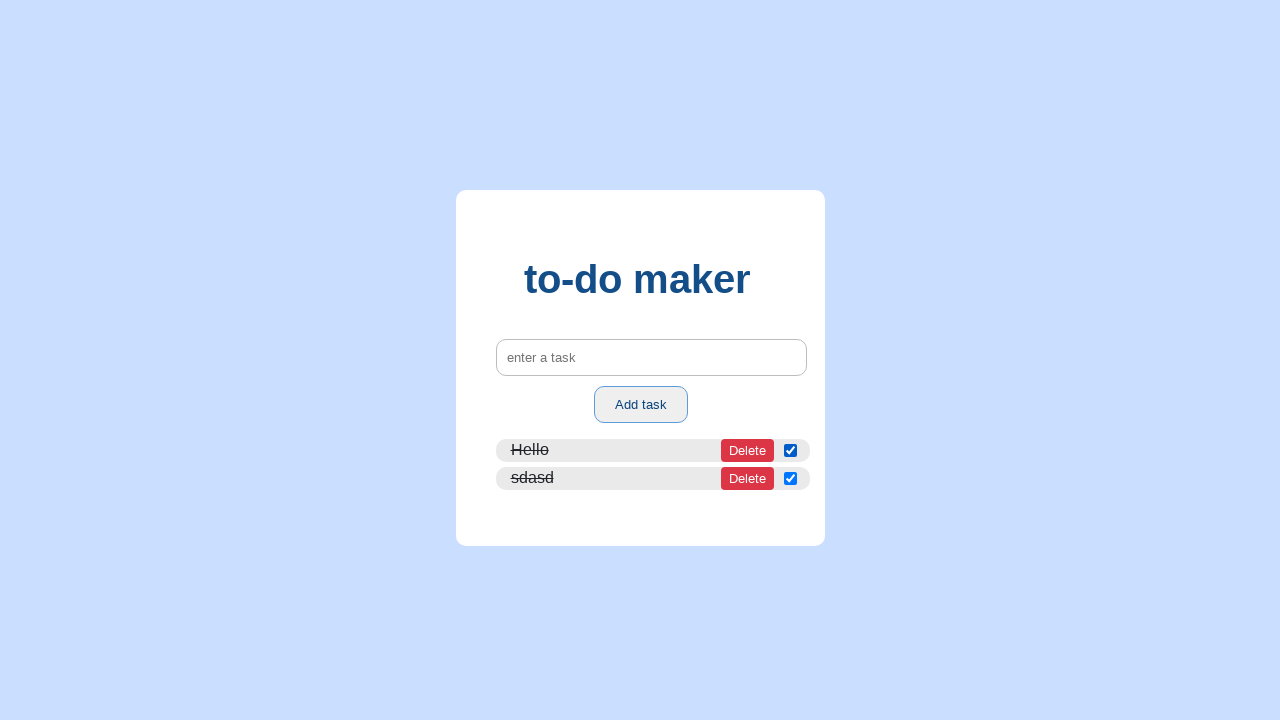

Clicked delete button on 'Hello' task at (747, 450) on li >> internal:has-text="HelloDelete"i >> internal:role=button
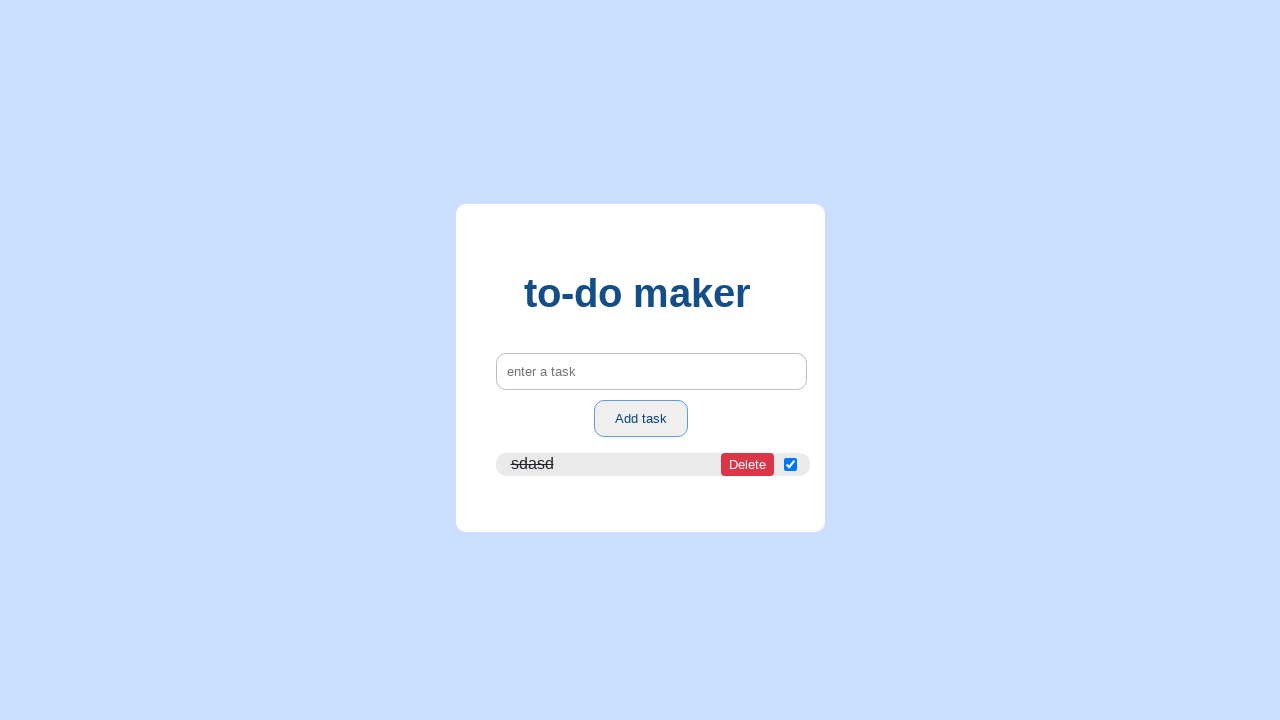

Confirmed deletion by clicking Delete in confirmation dialog at (747, 464) on internal:role=button[name="Delete"i]
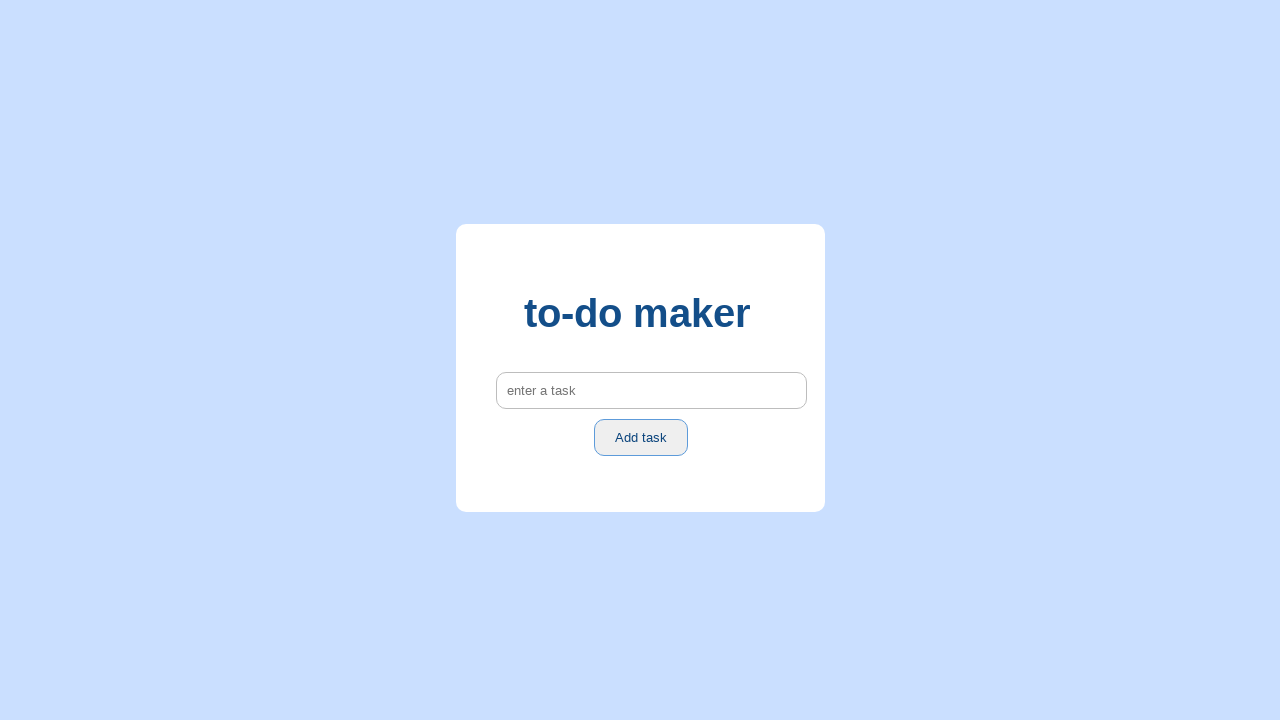

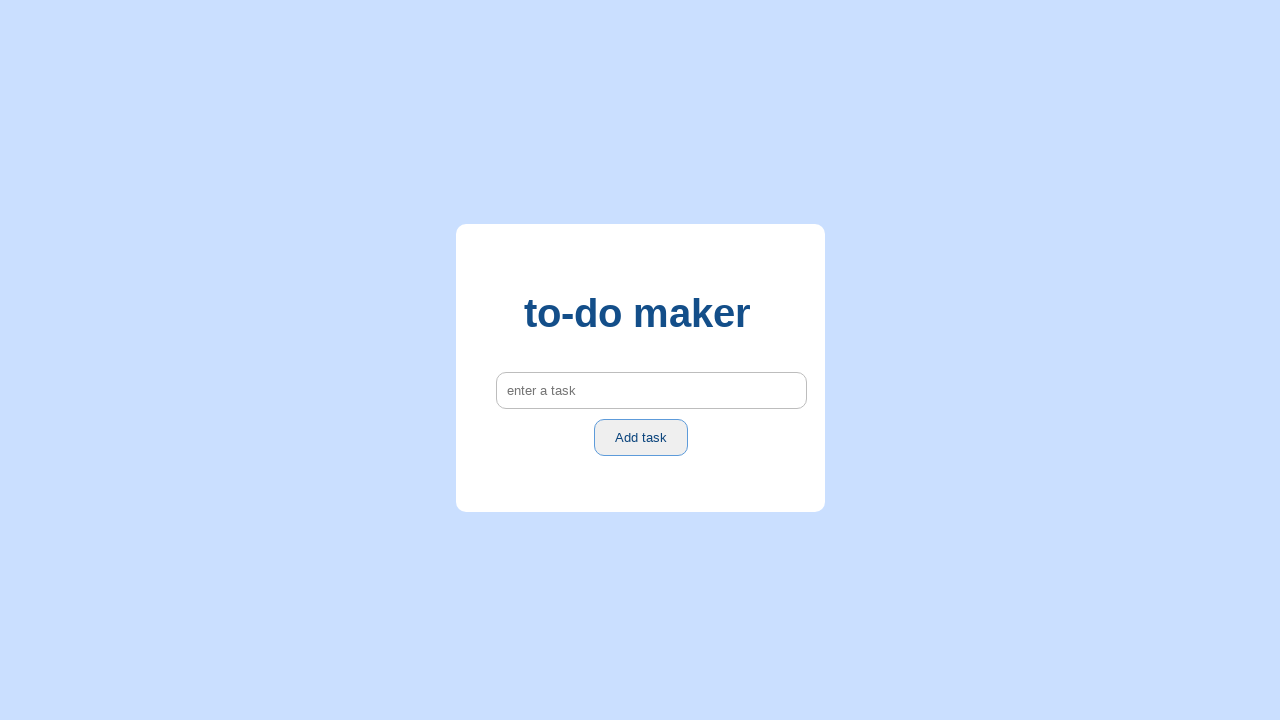